Navigates to a PTT forum page, clicks on the first article link to view it, goes back, then clicks on the second article link and goes back again

Starting URL: https://www.ptt.cc/bbs/Gov_owned/index.html

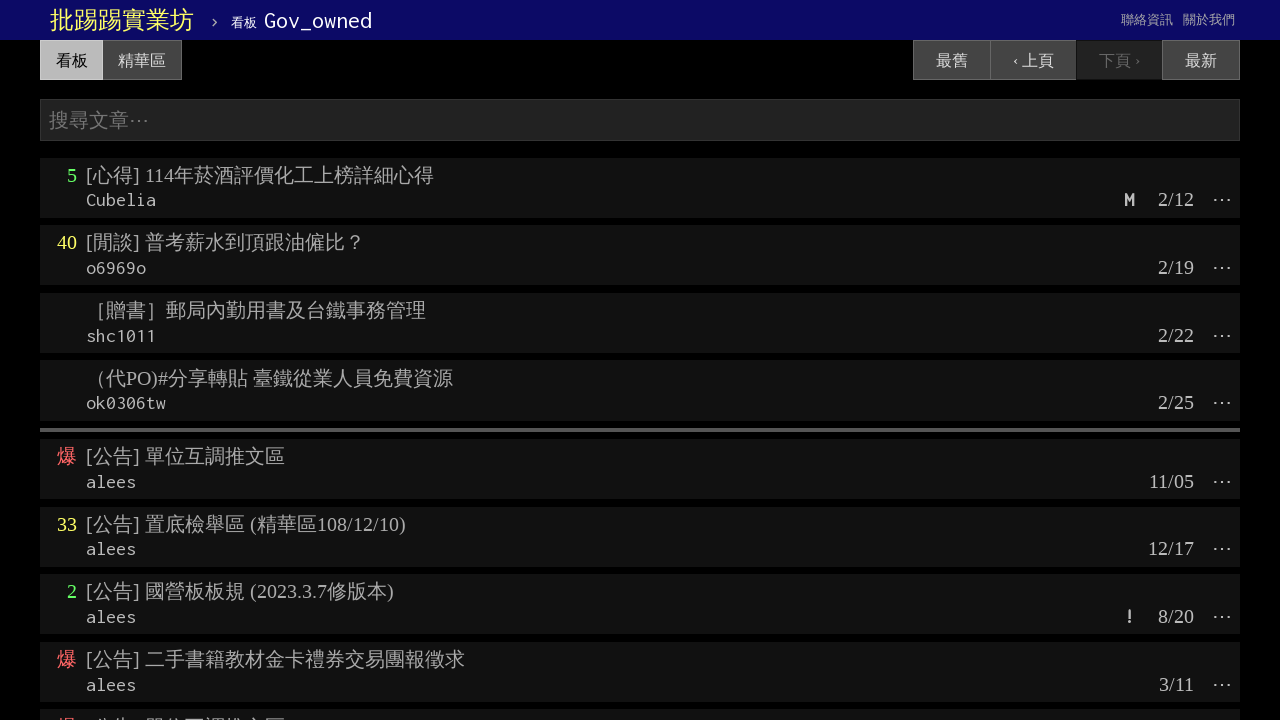

Article list loaded on PTT forum page
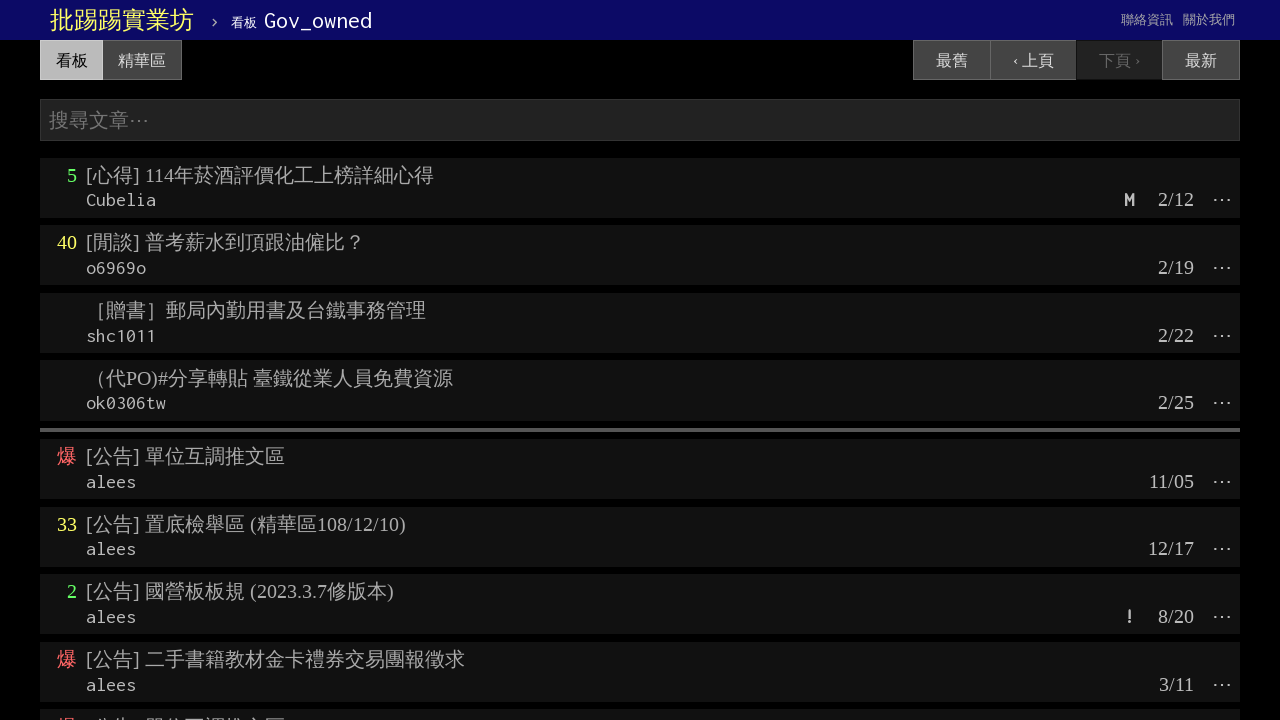

Retrieved all article entries from the list
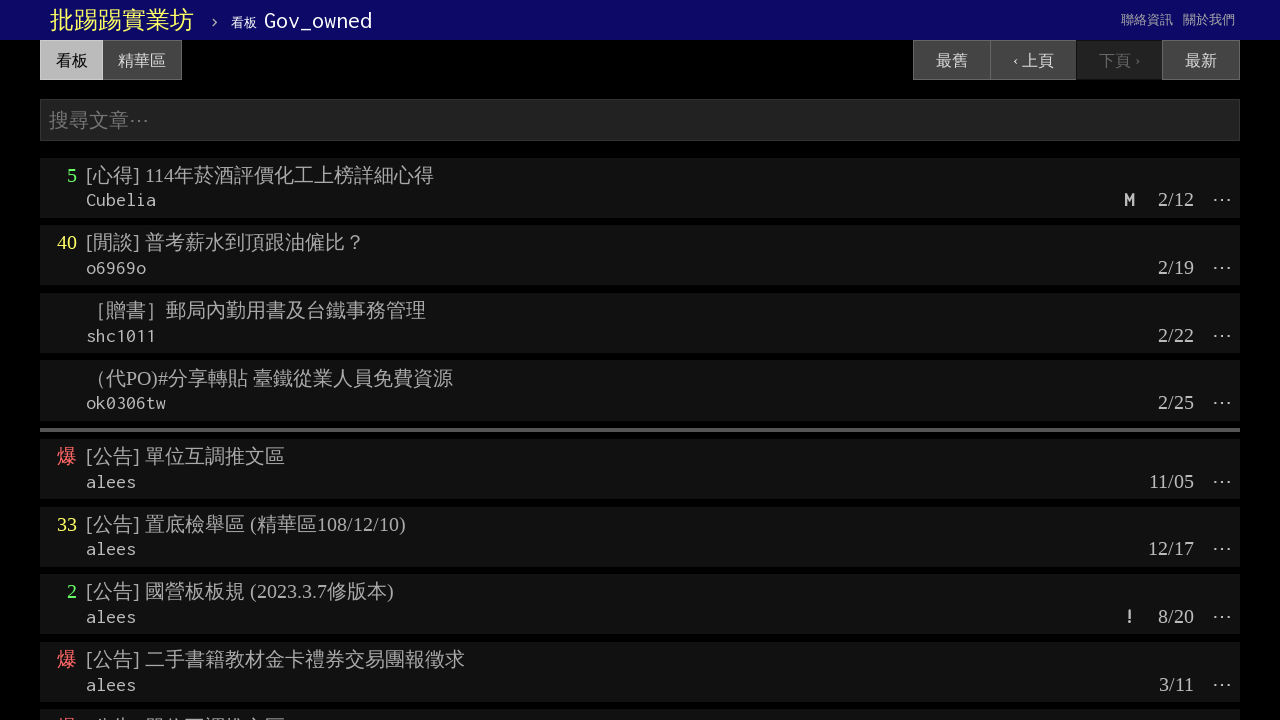

Extracted first article title: [閒談] 普考薪水到頂跟油僱比？
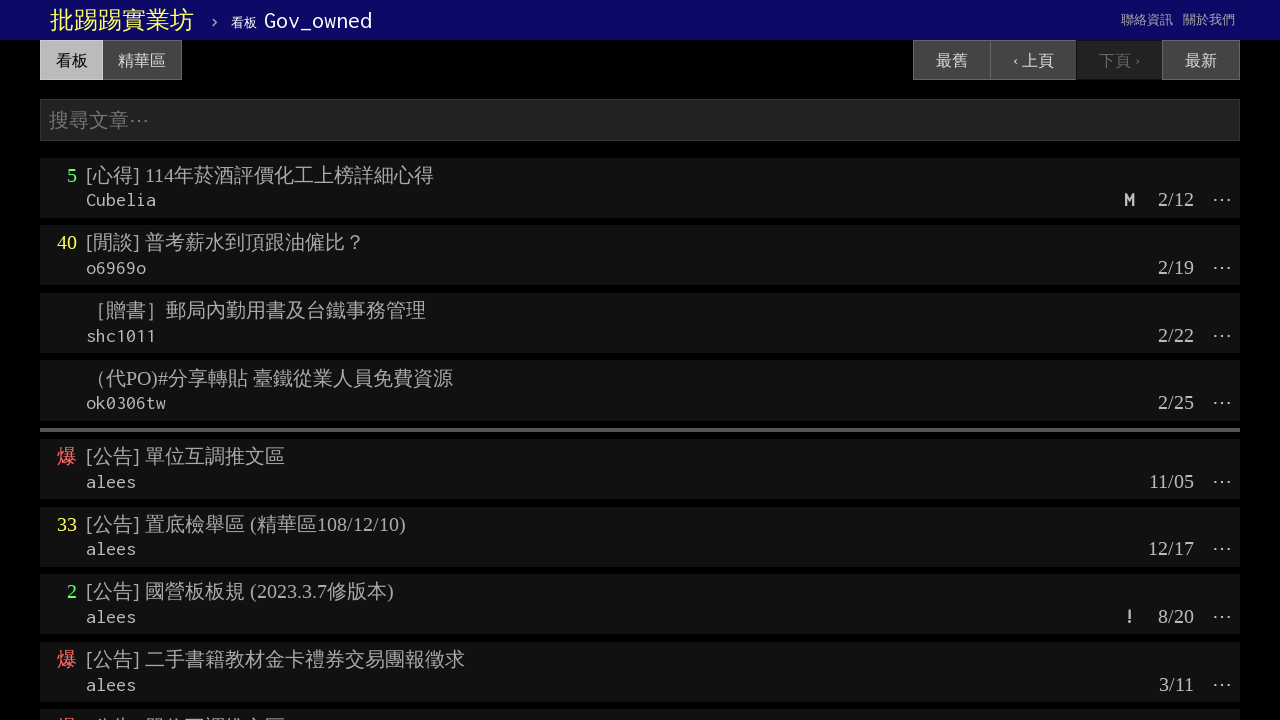

Clicked on the first article link at (225, 242) on text=[閒談] 普考薪水到頂跟油僱比？
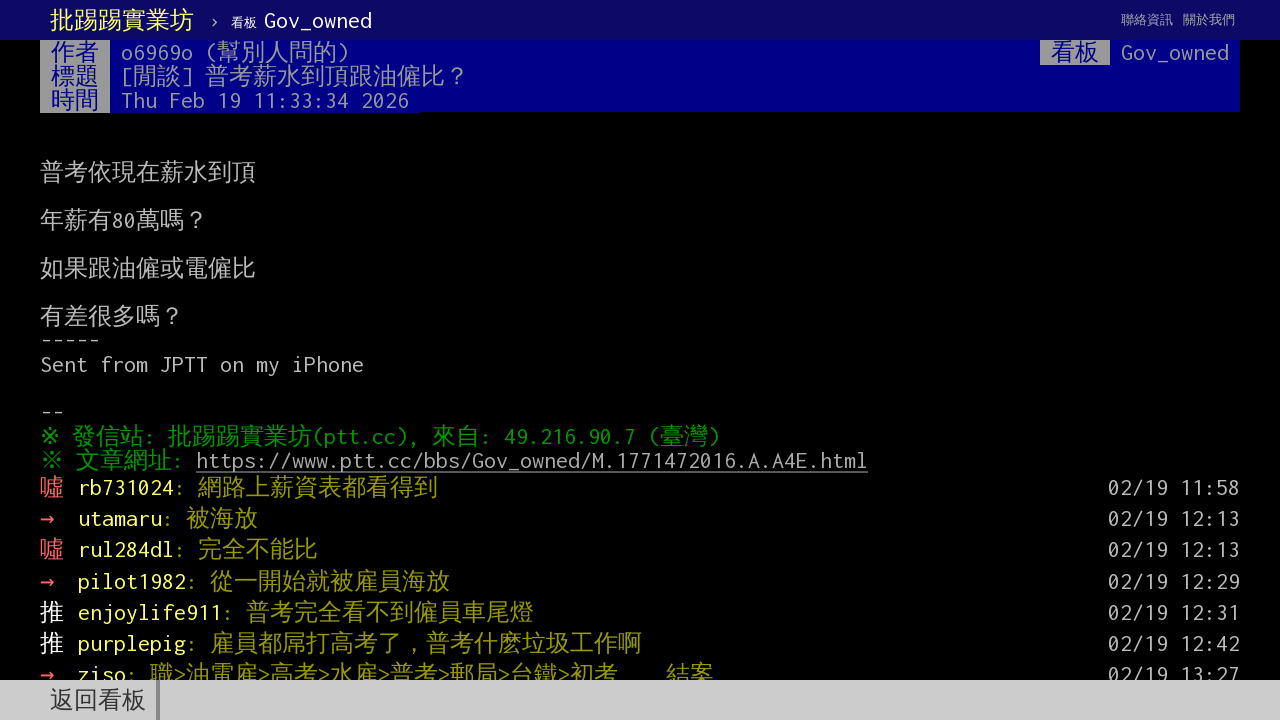

First article page loaded
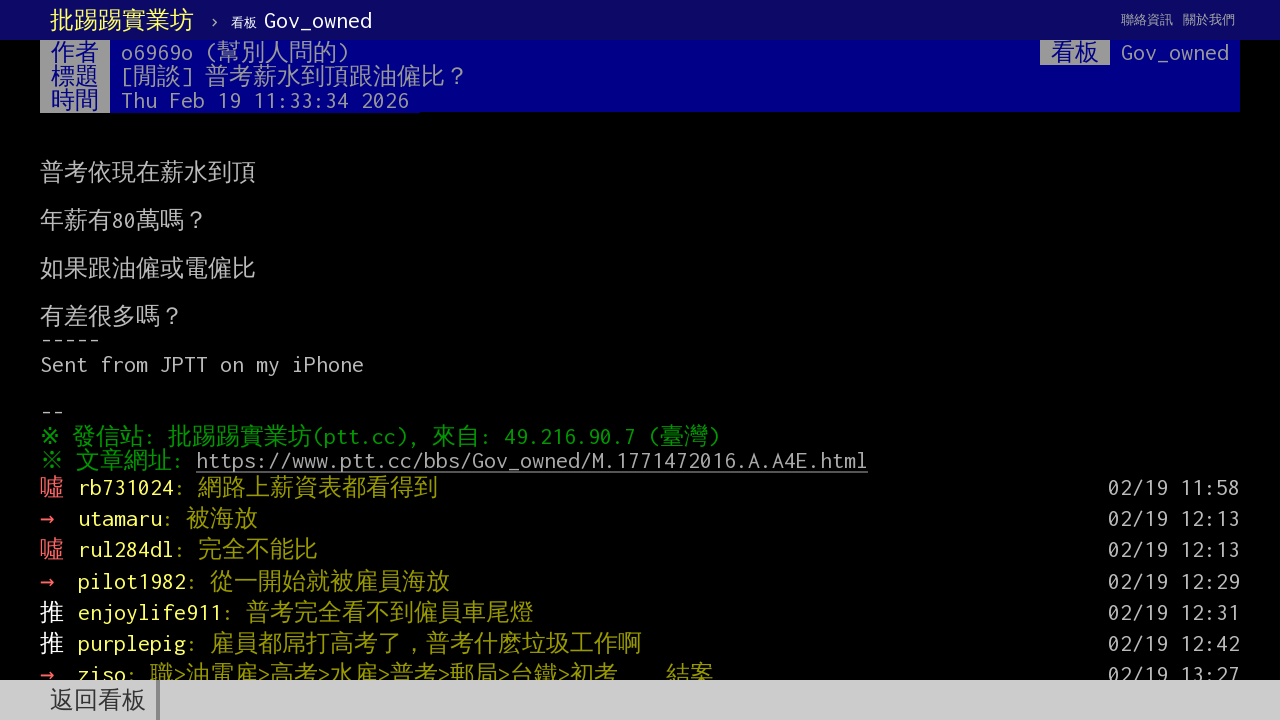

Navigated back to article list
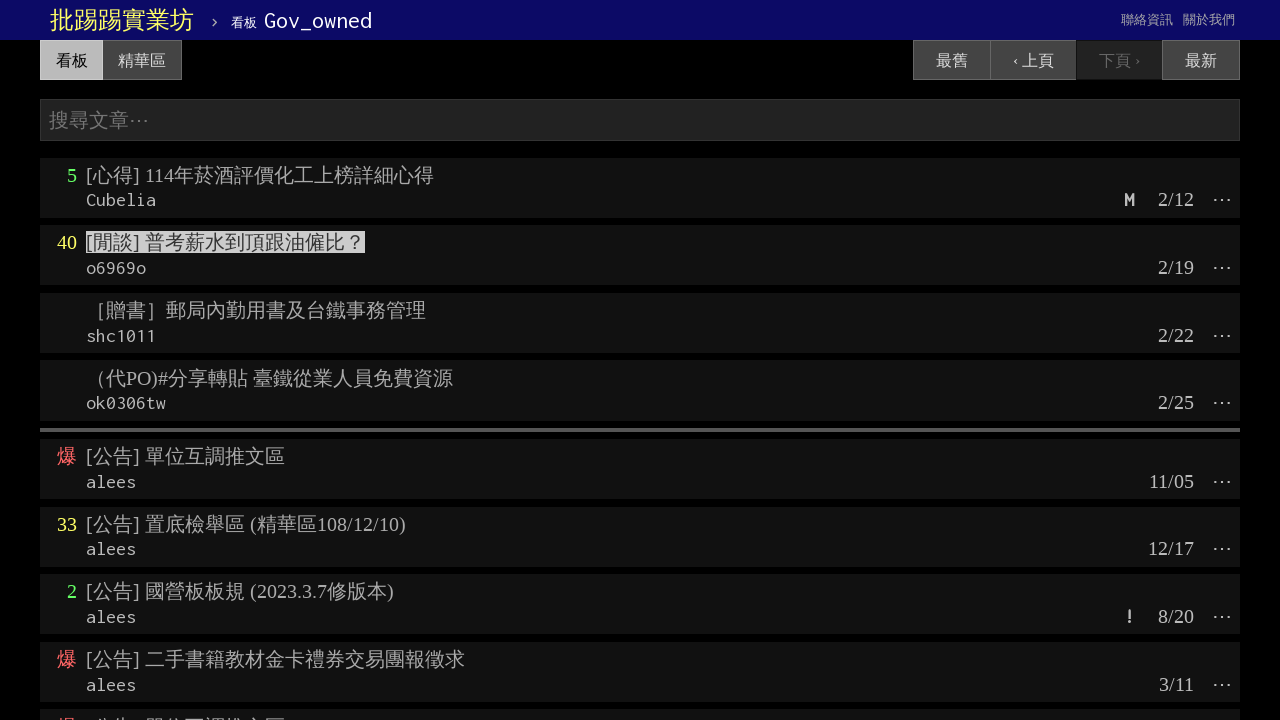

Article list reloaded after going back
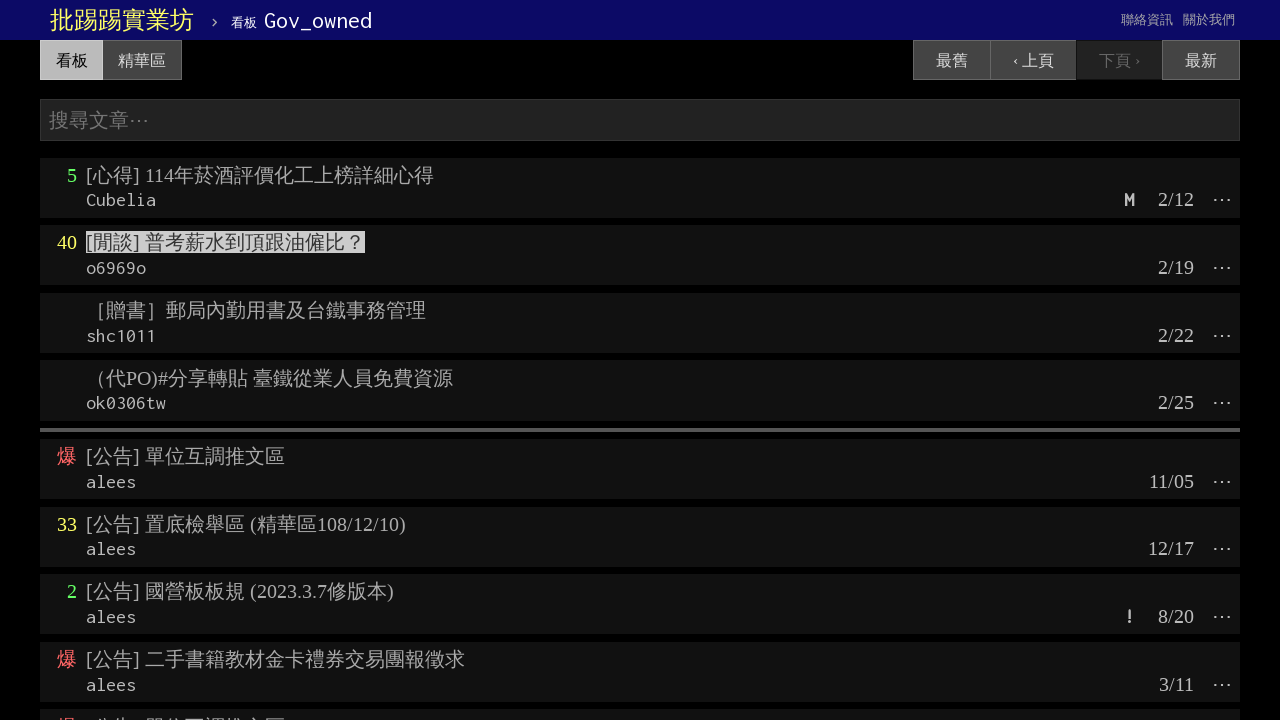

Retrieved updated article entries from the list
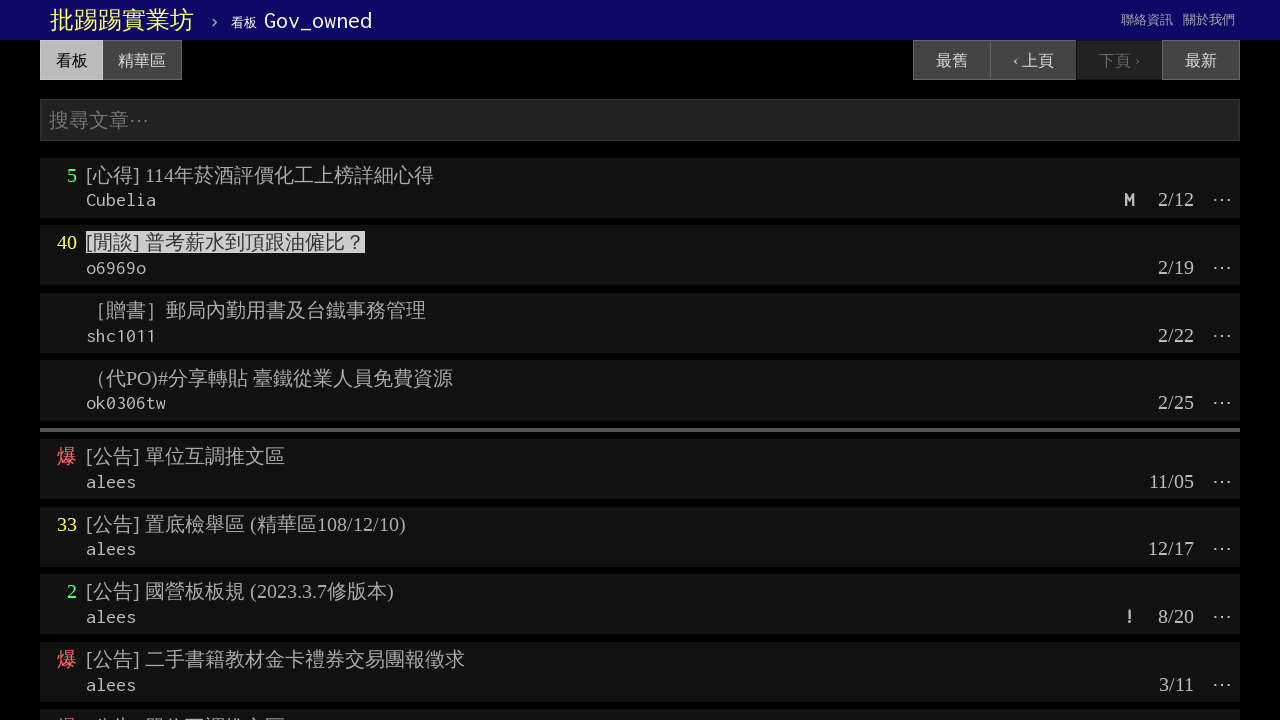

Extracted second article title: ［贈書］郵局內勤用書及台鐵事務管理
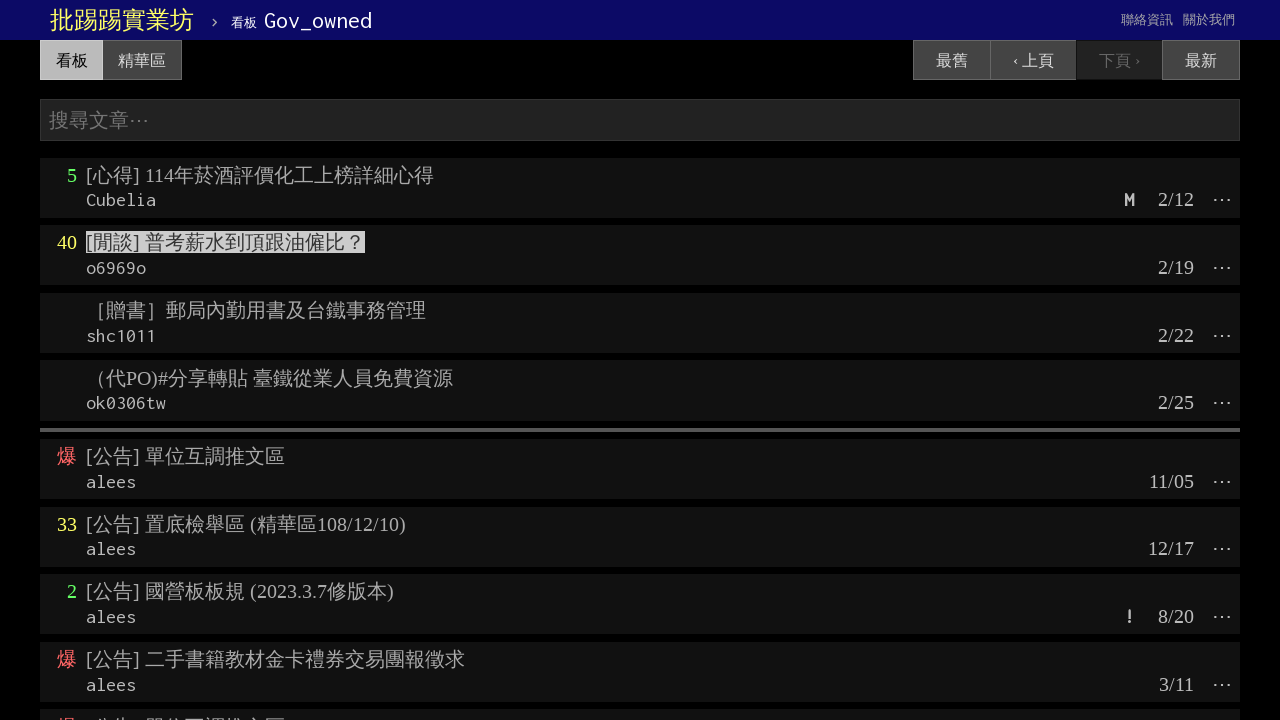

Clicked on the second article link at (256, 310) on text=［贈書］郵局內勤用書及台鐵事務管理
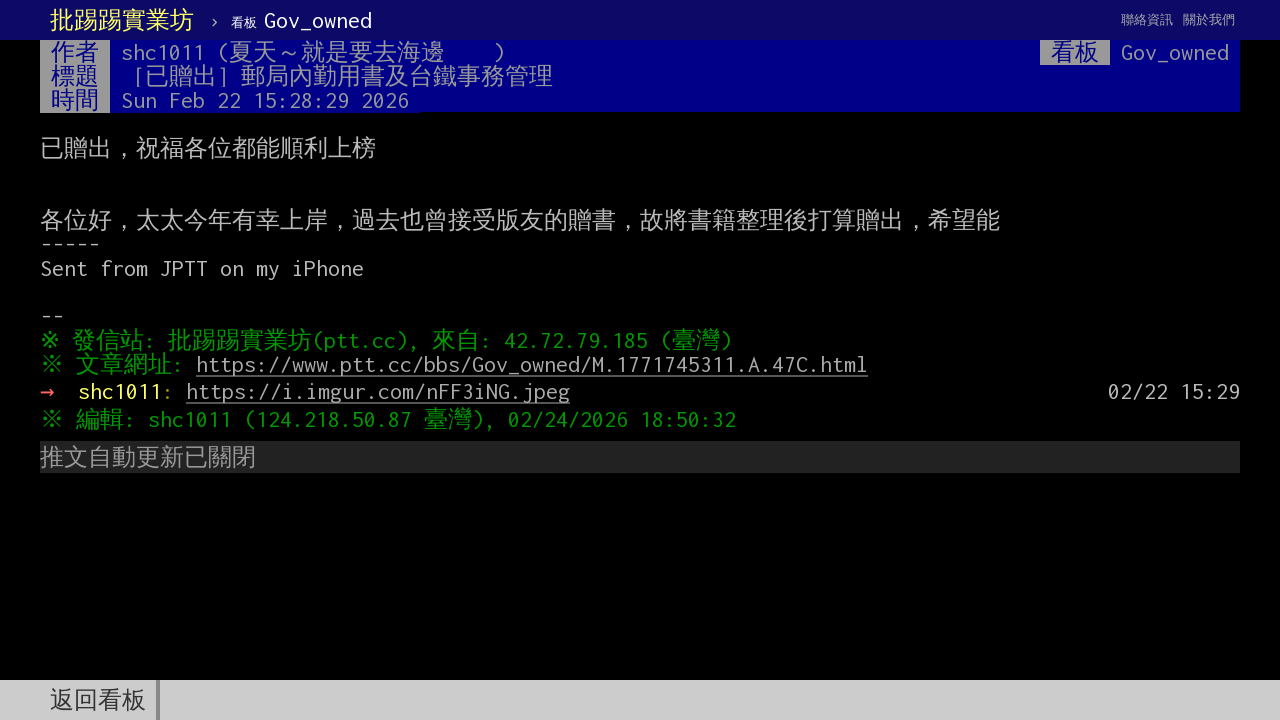

Second article page loaded
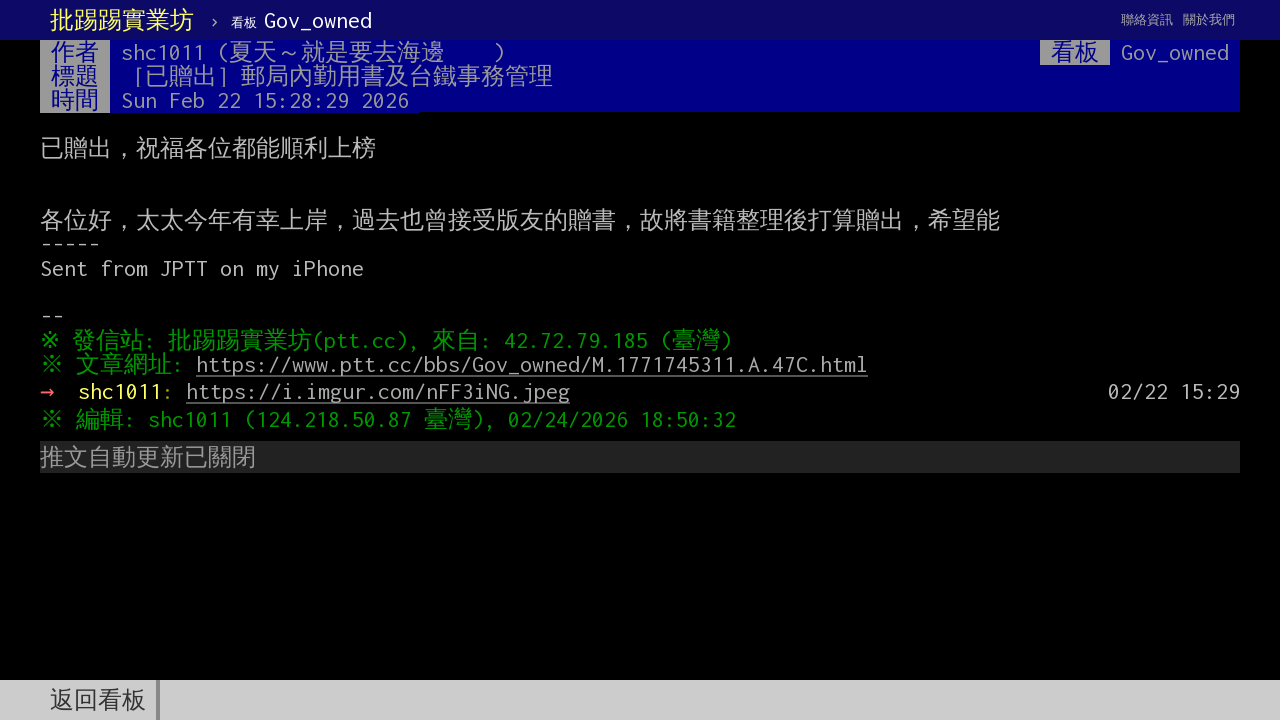

Navigated back to article list
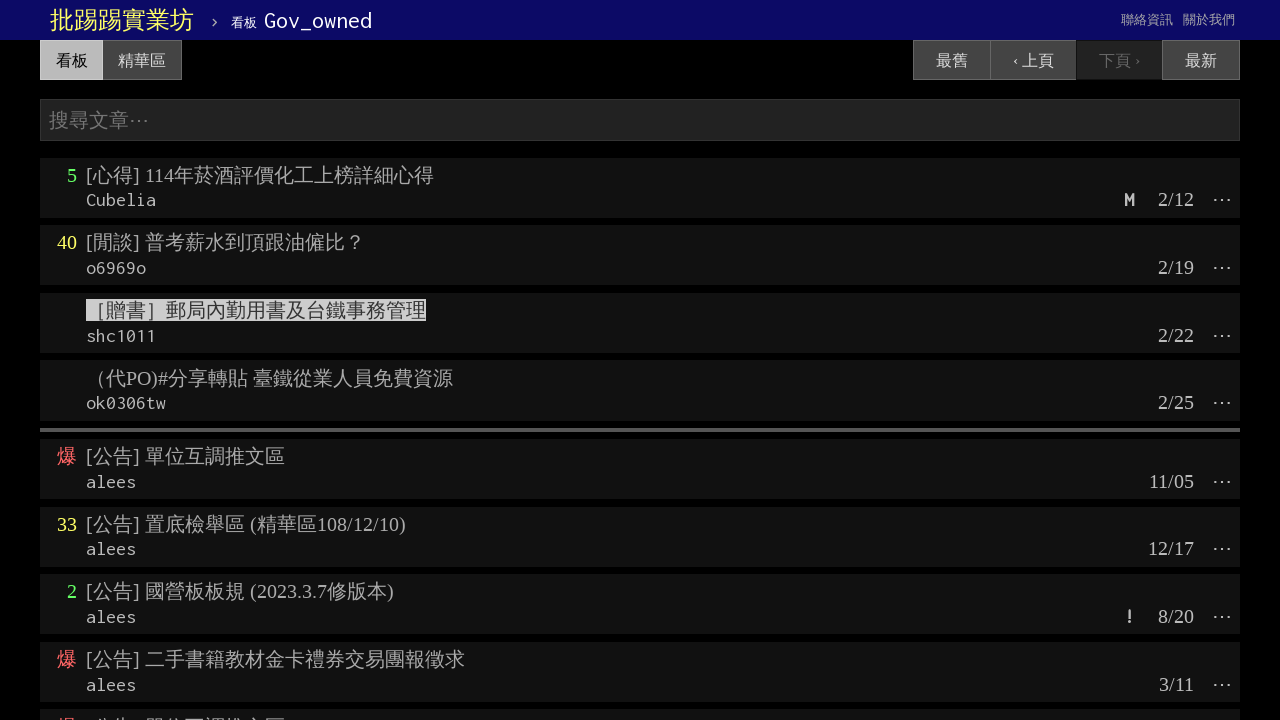

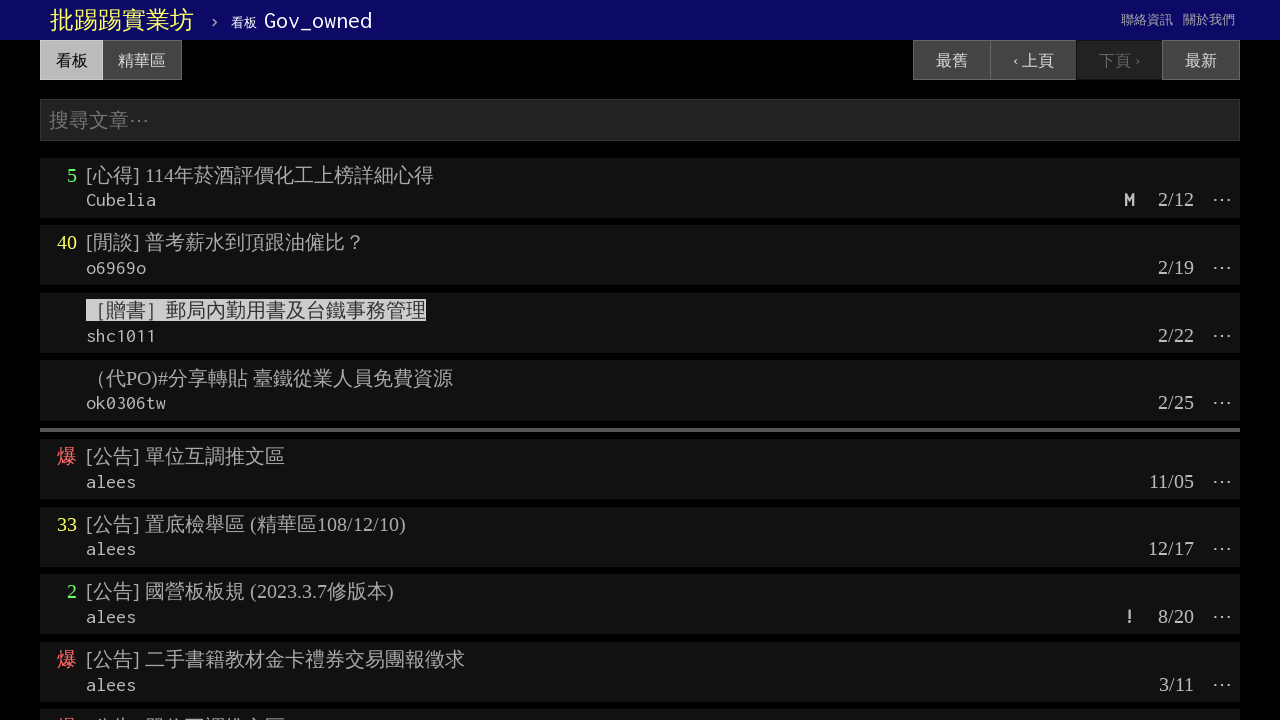